Demonstrates drag and drop action from draggable element to droppable element

Starting URL: https://crossbrowsertesting.github.io/drag-and-drop

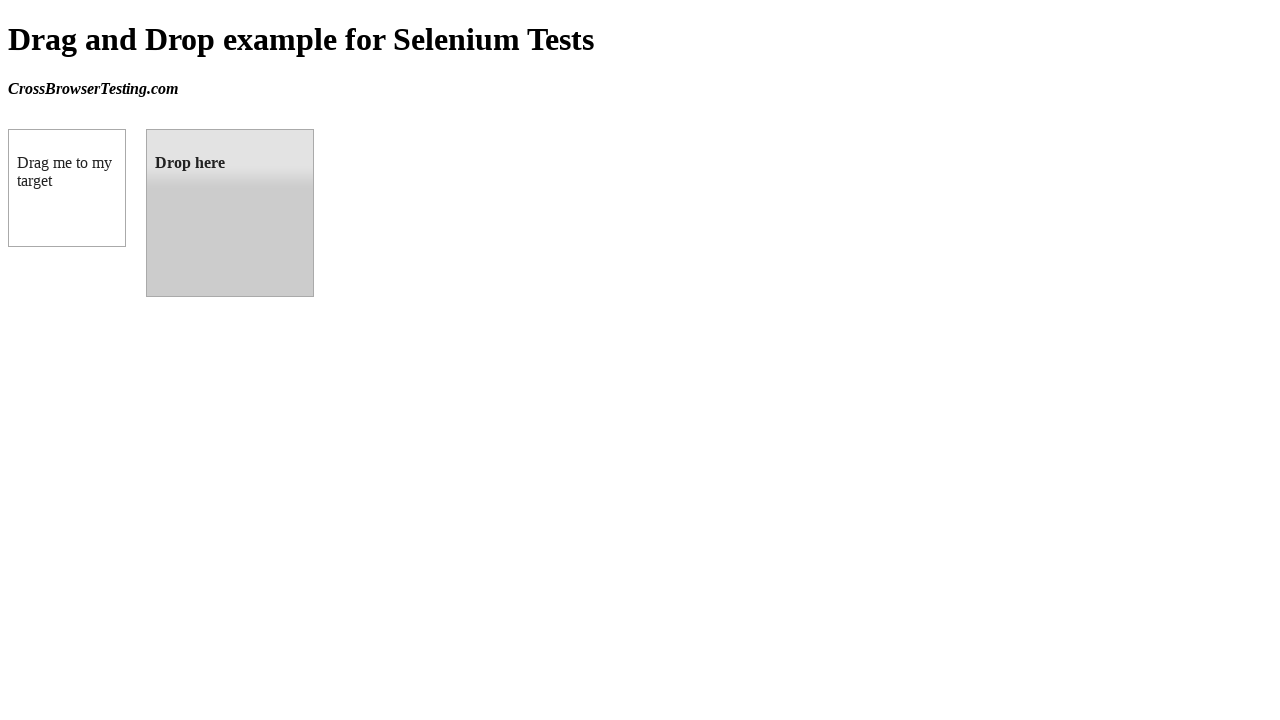

Located draggable element with ID 'draggable'
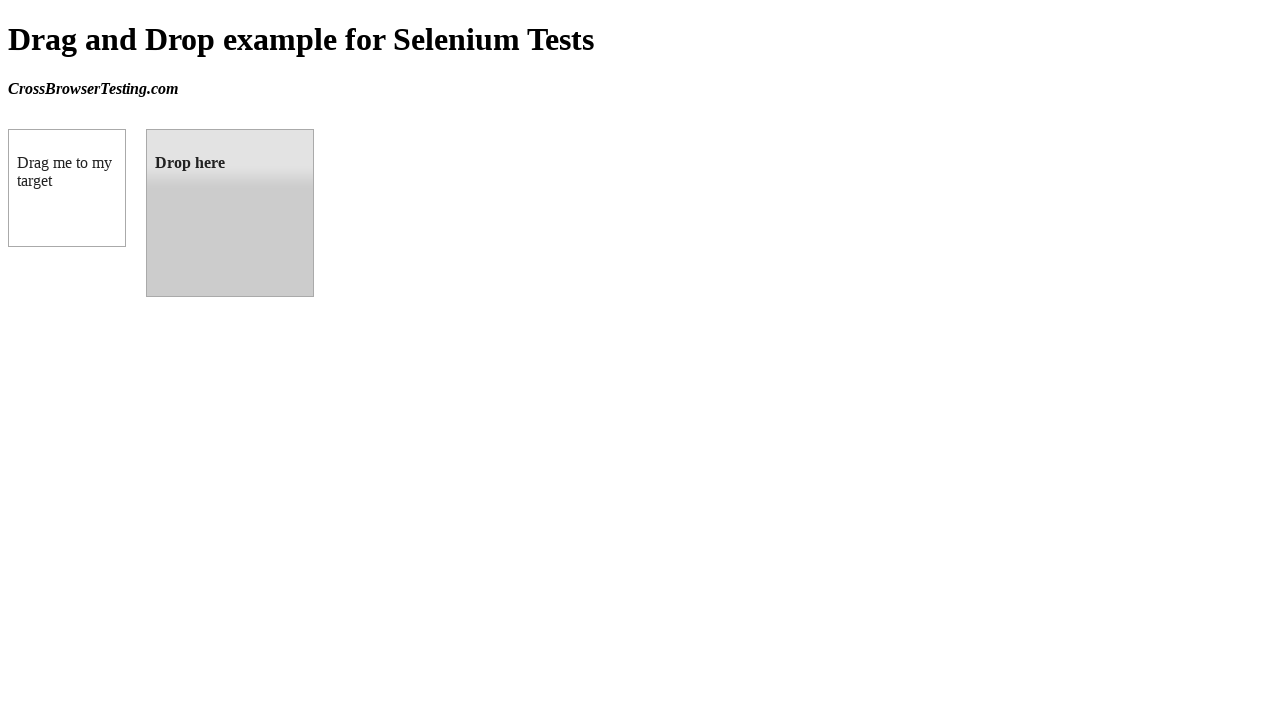

Located droppable element with ID 'droppable'
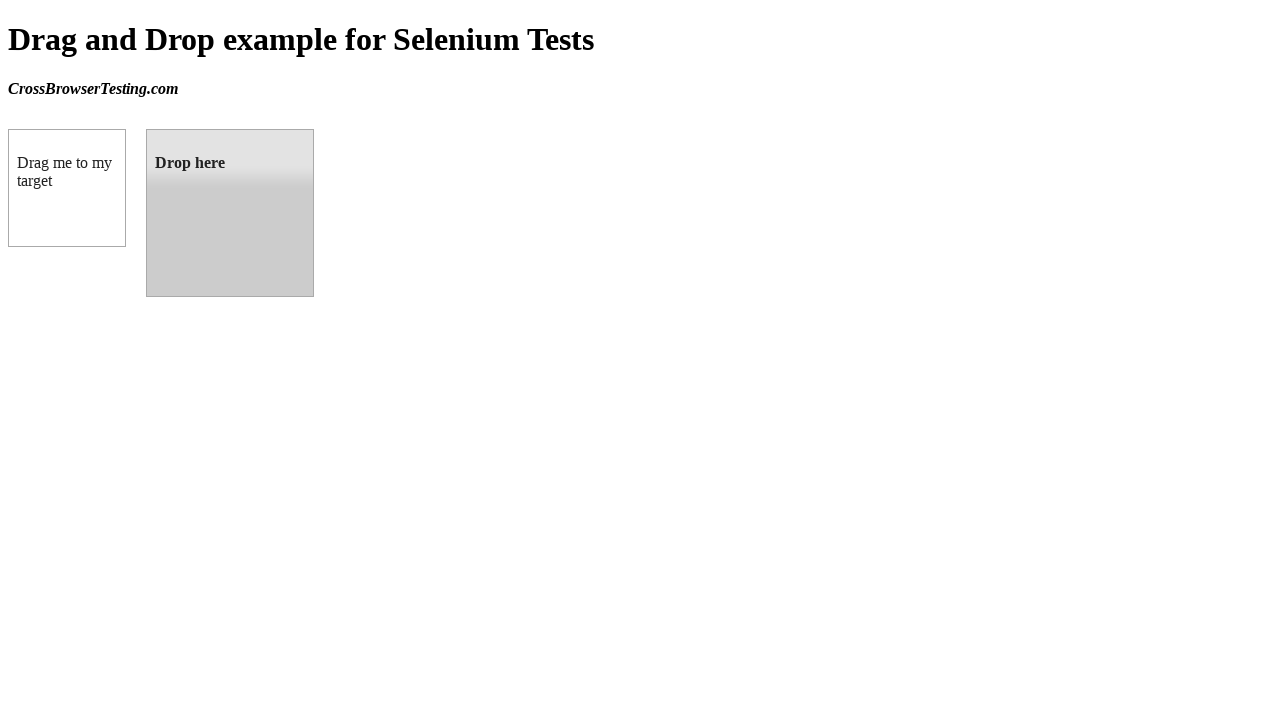

Draggable element is visible and ready
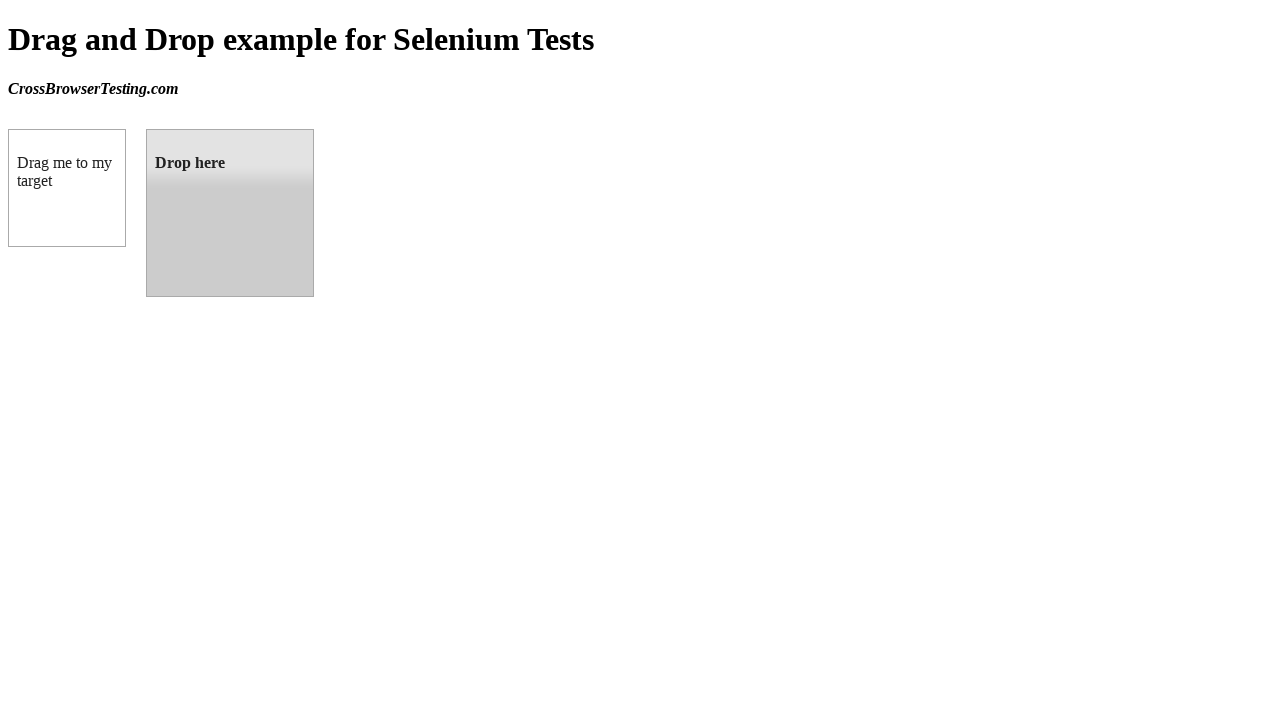

Droppable element is visible and ready
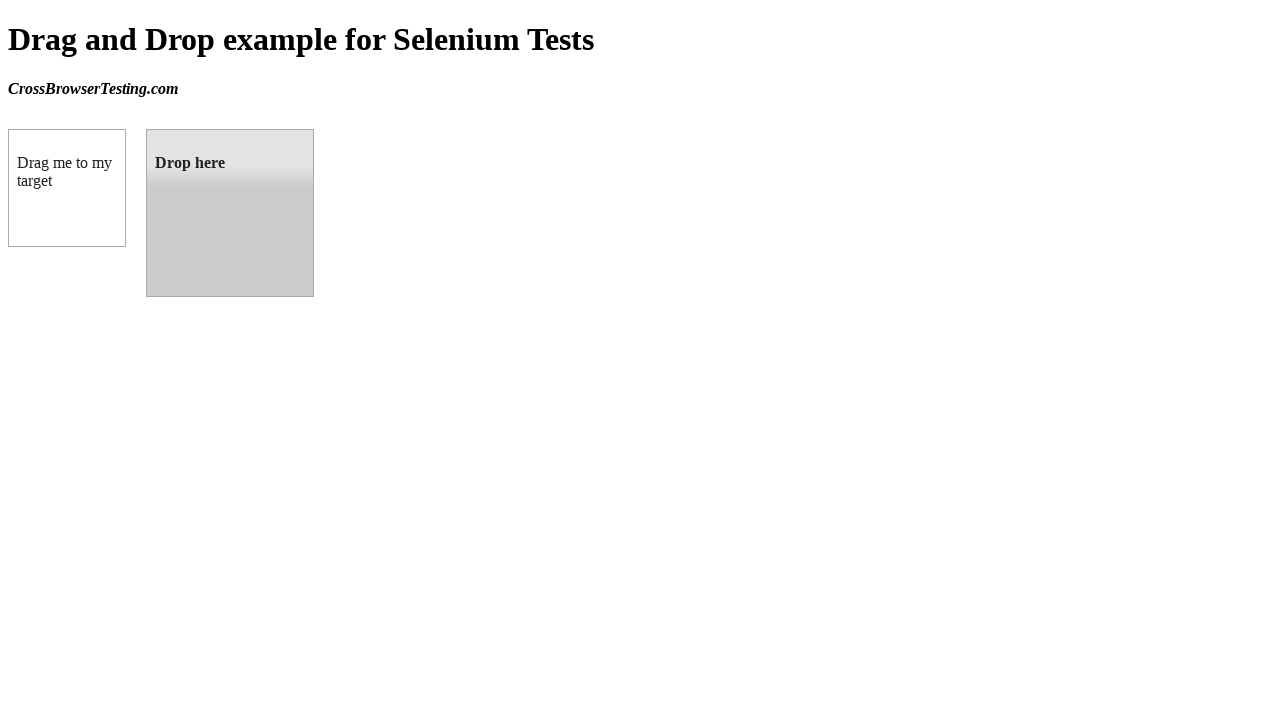

Dragged draggable element to droppable element at (230, 213)
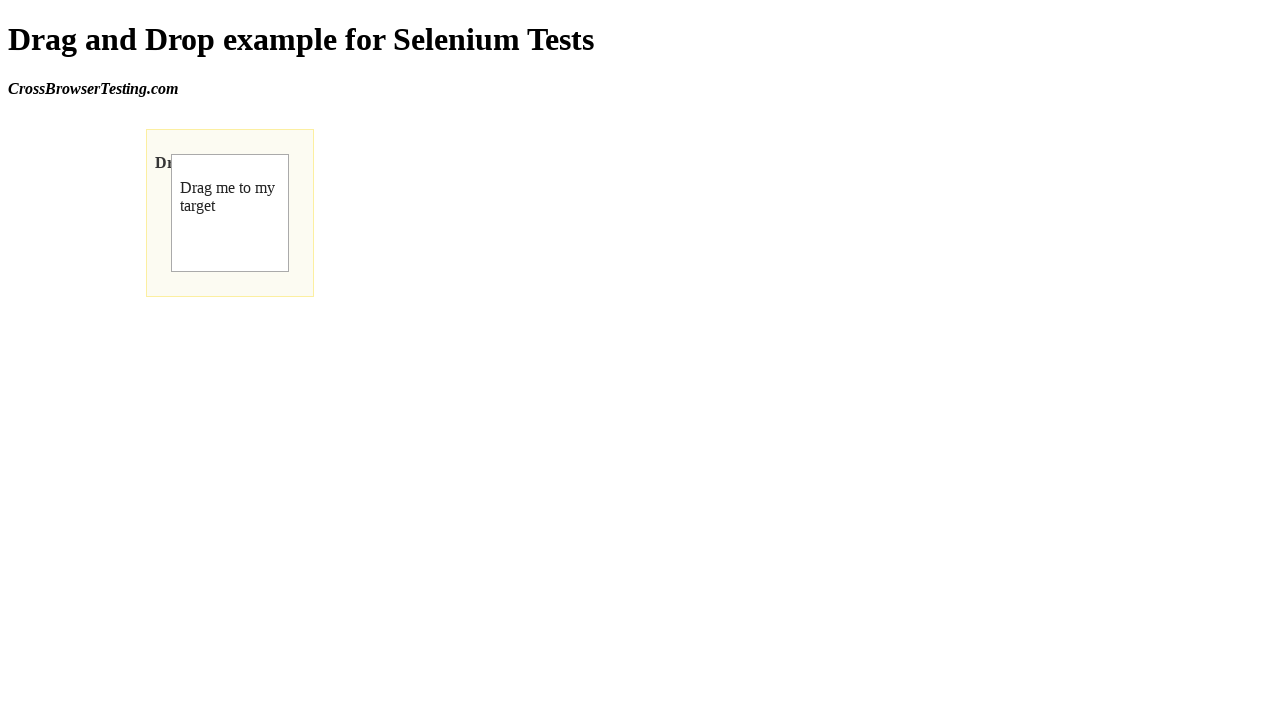

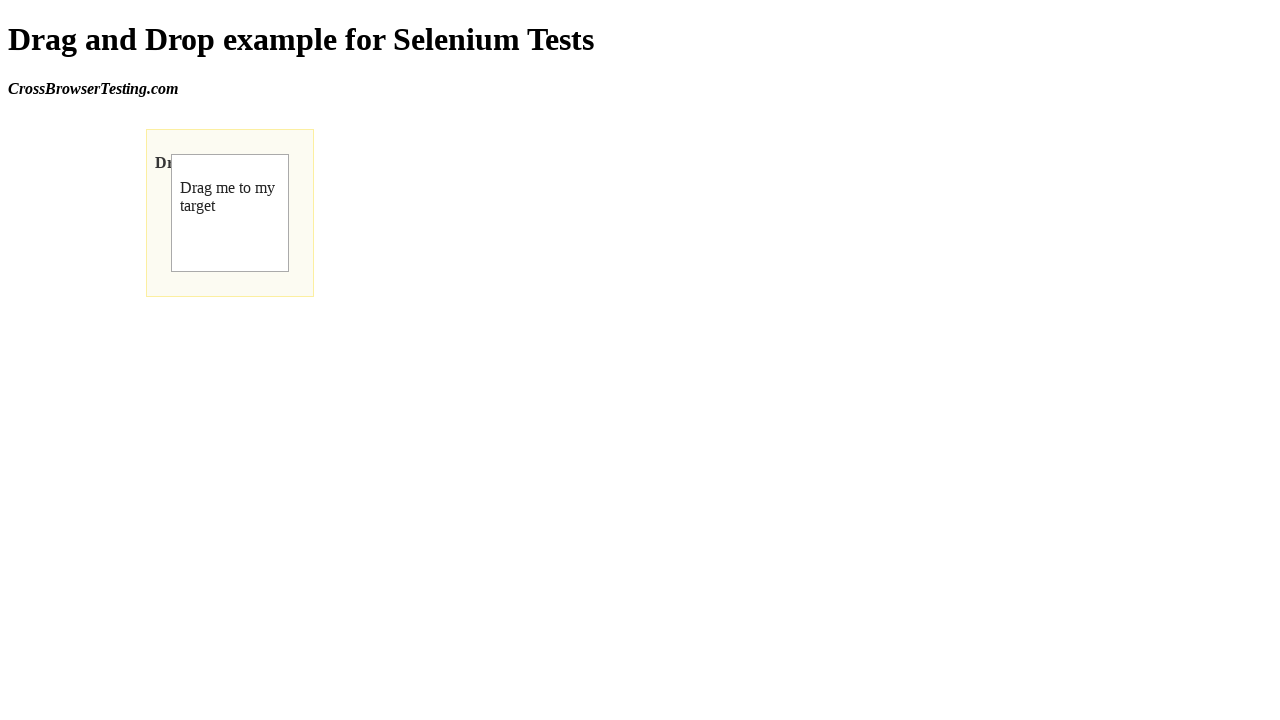